Navigates to GMX website and waits for page to load

Starting URL: https://gmx.de

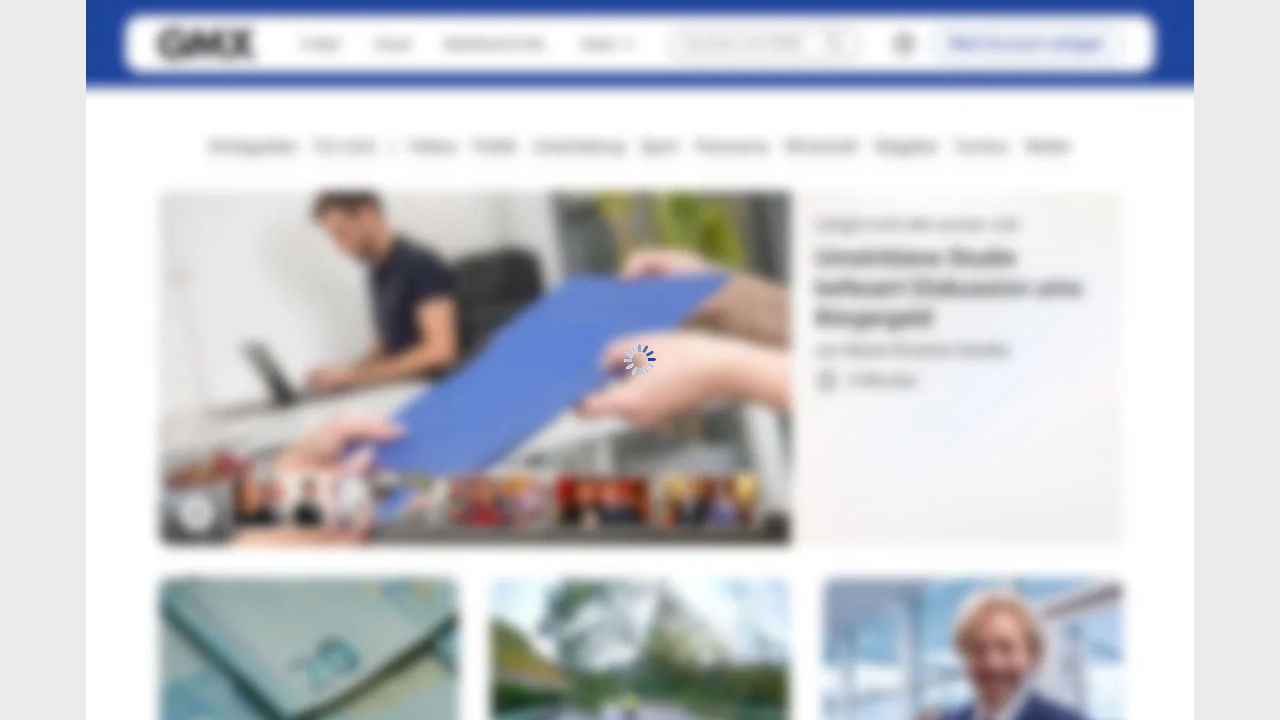

GMX website loaded and network idle state reached
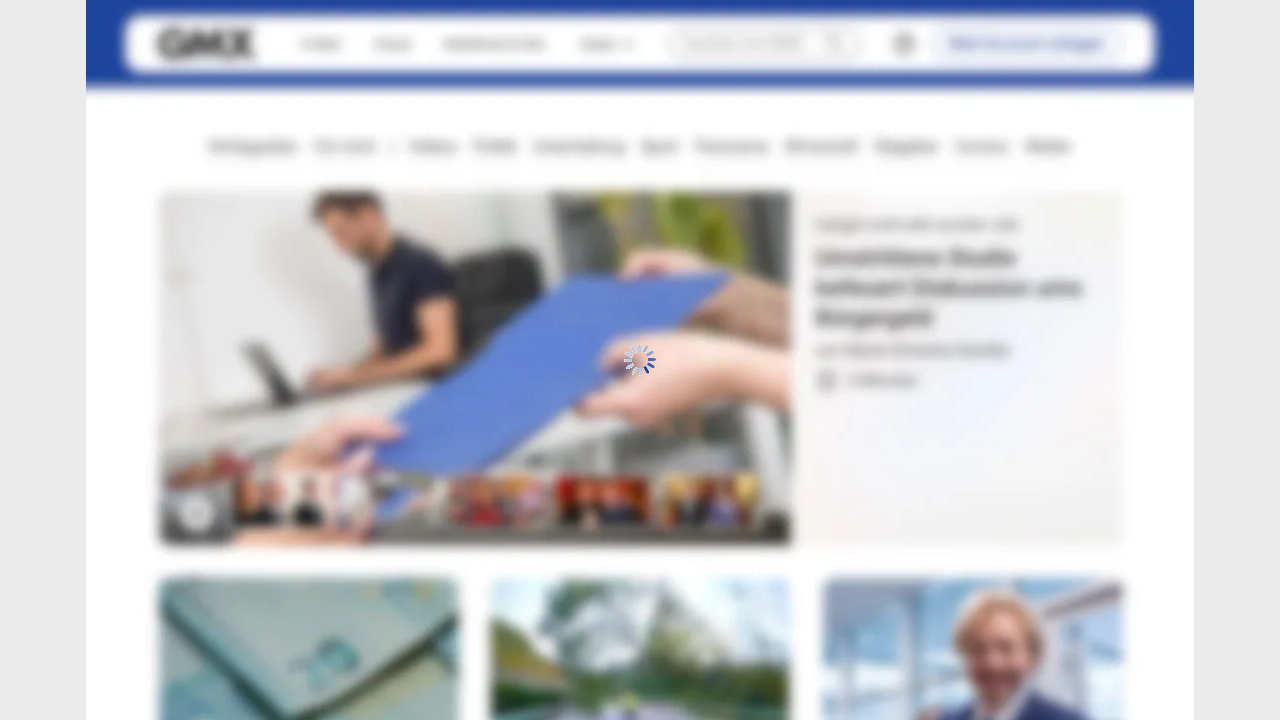

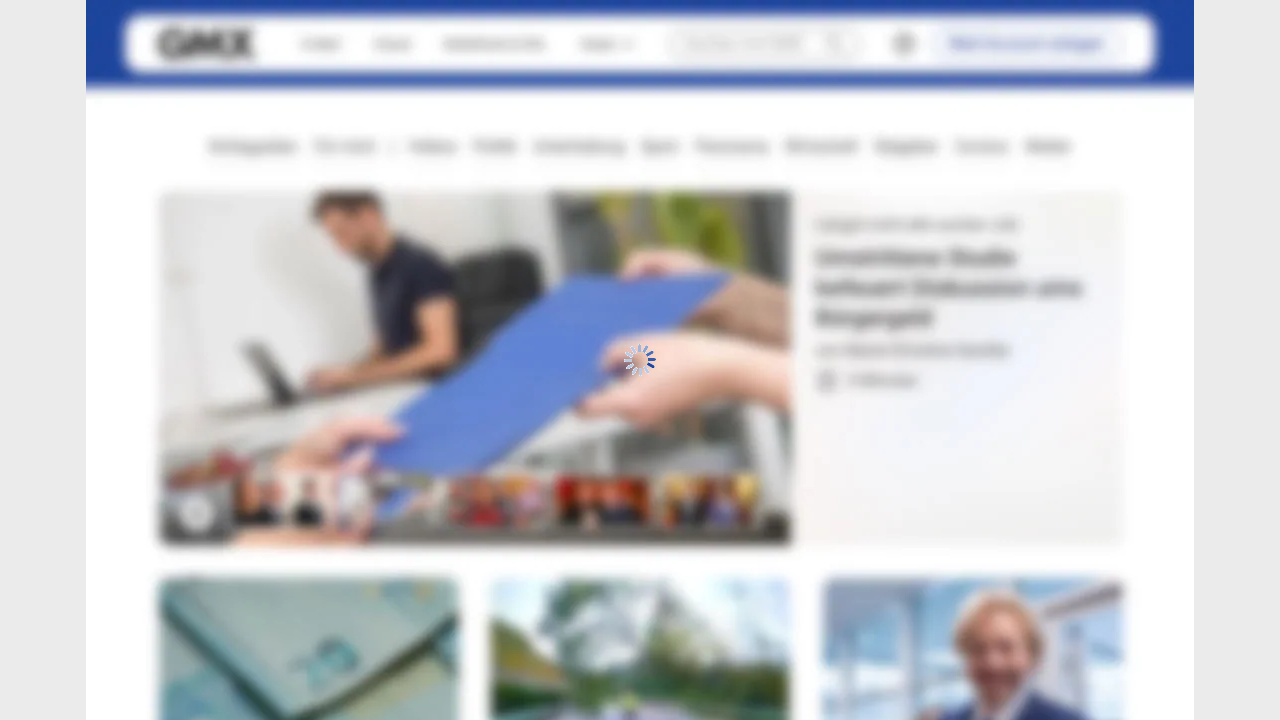